Tests confirmation alert handling by clicking a button that triggers an alert and accepting it

Starting URL: https://seleniumautomationpractice.blogspot.com/2018/01/blog-post.html

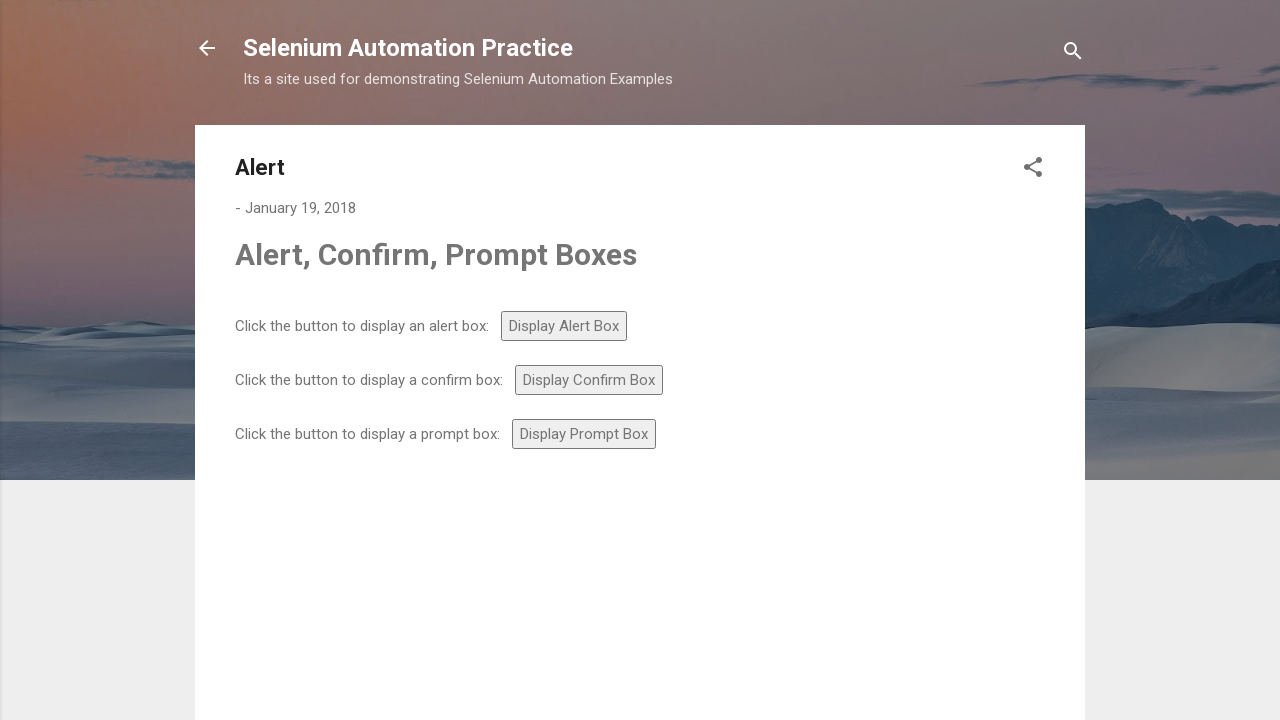

Clicked the confirm button to trigger confirmation alert at (589, 380) on #confirm
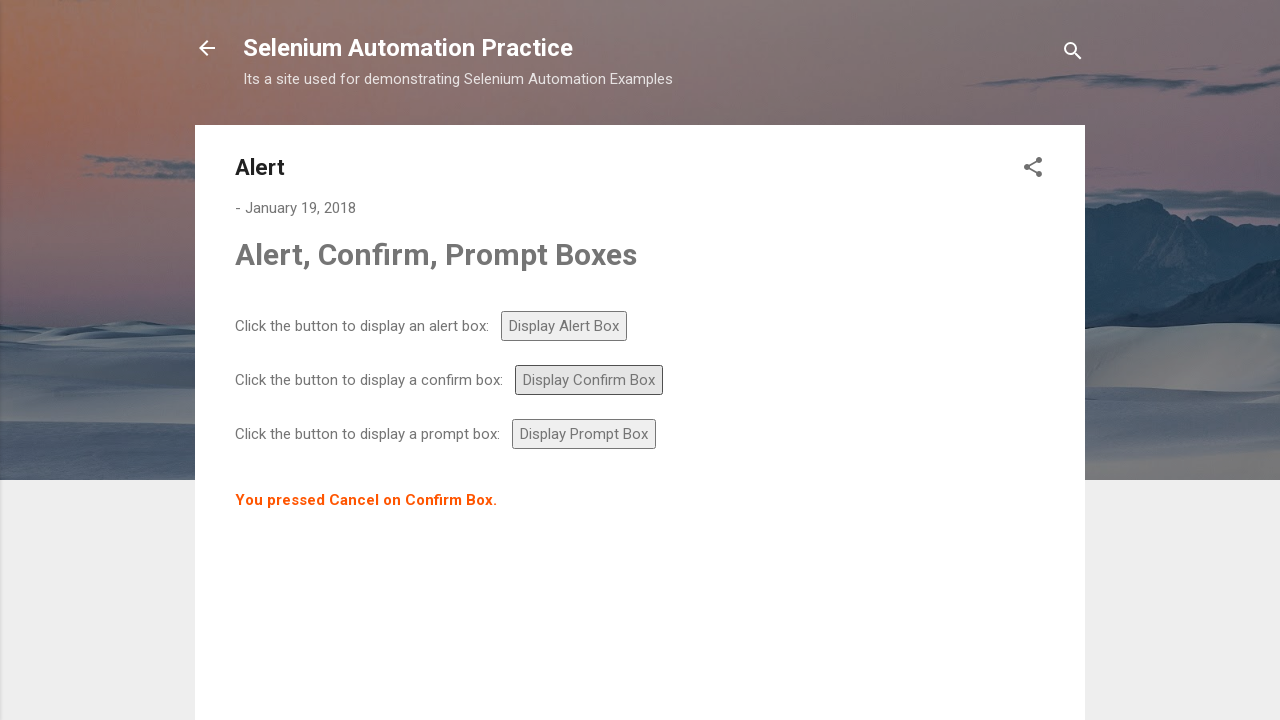

Set up dialog handler to accept confirmation alert
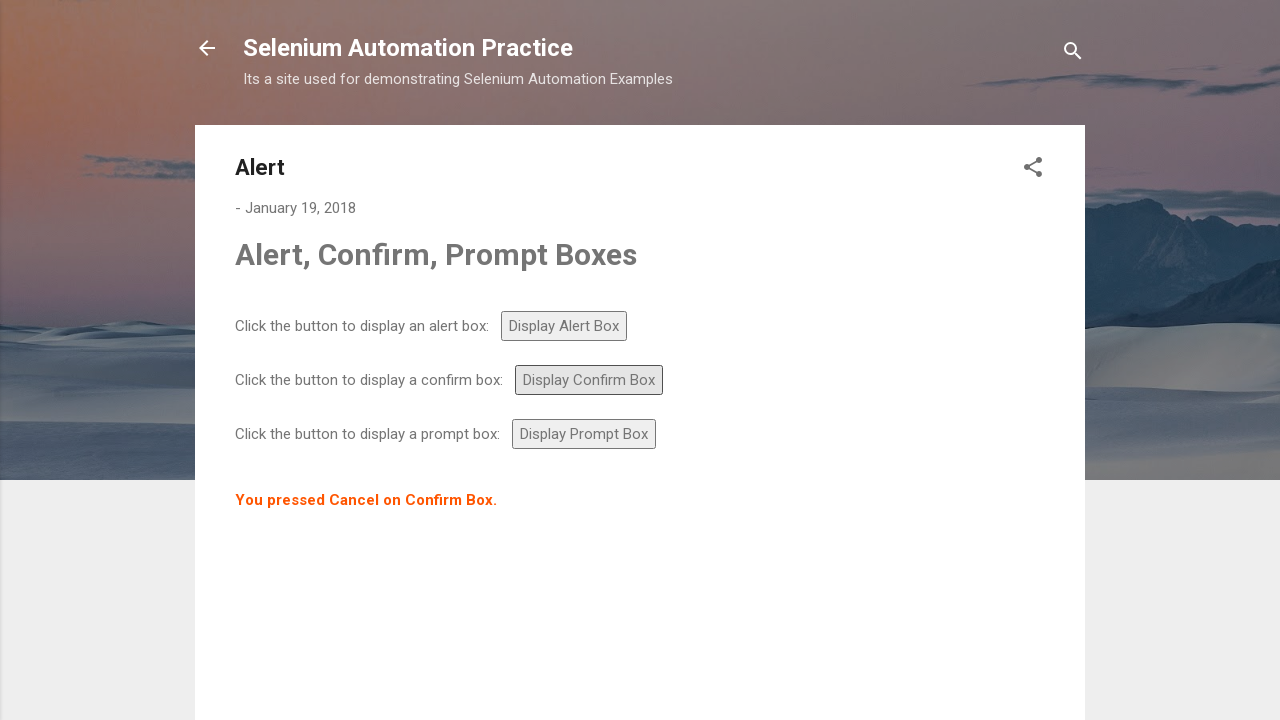

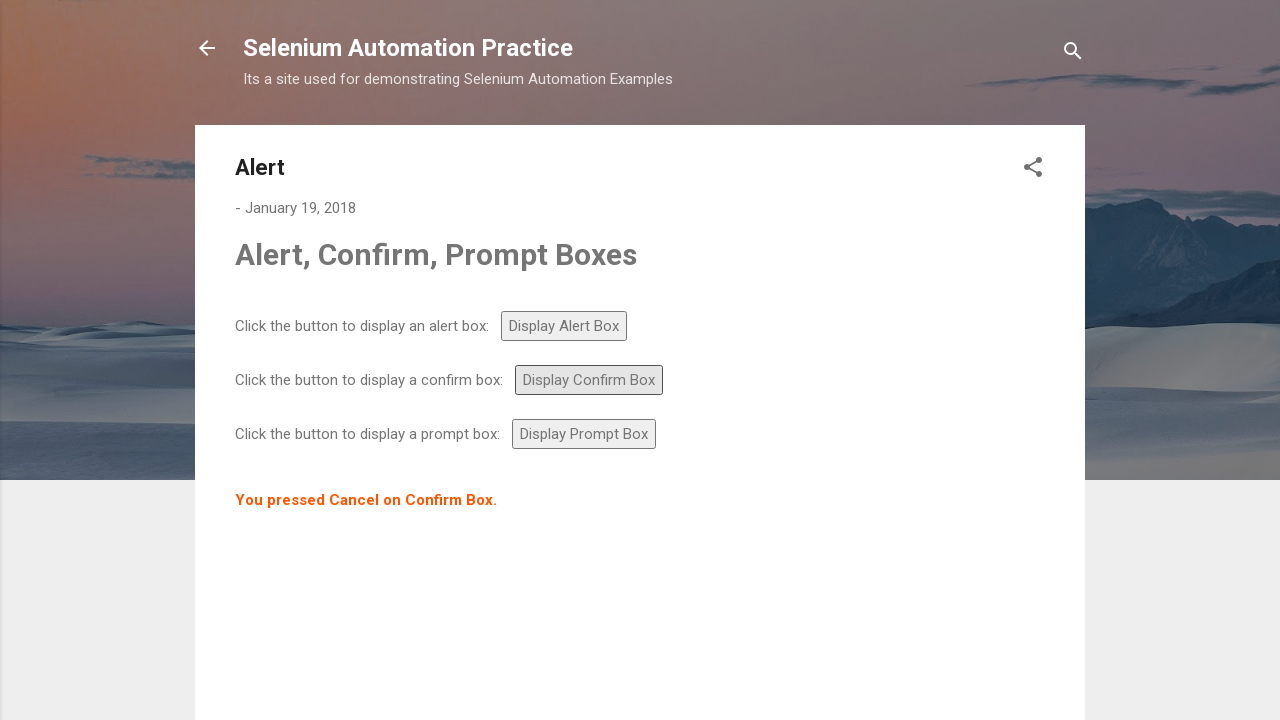